Tests radio button functionality by clicking Yes and Impressive options using JavaScript executor and verifying the displayed messages

Starting URL: https://demoqa.com/radio-button

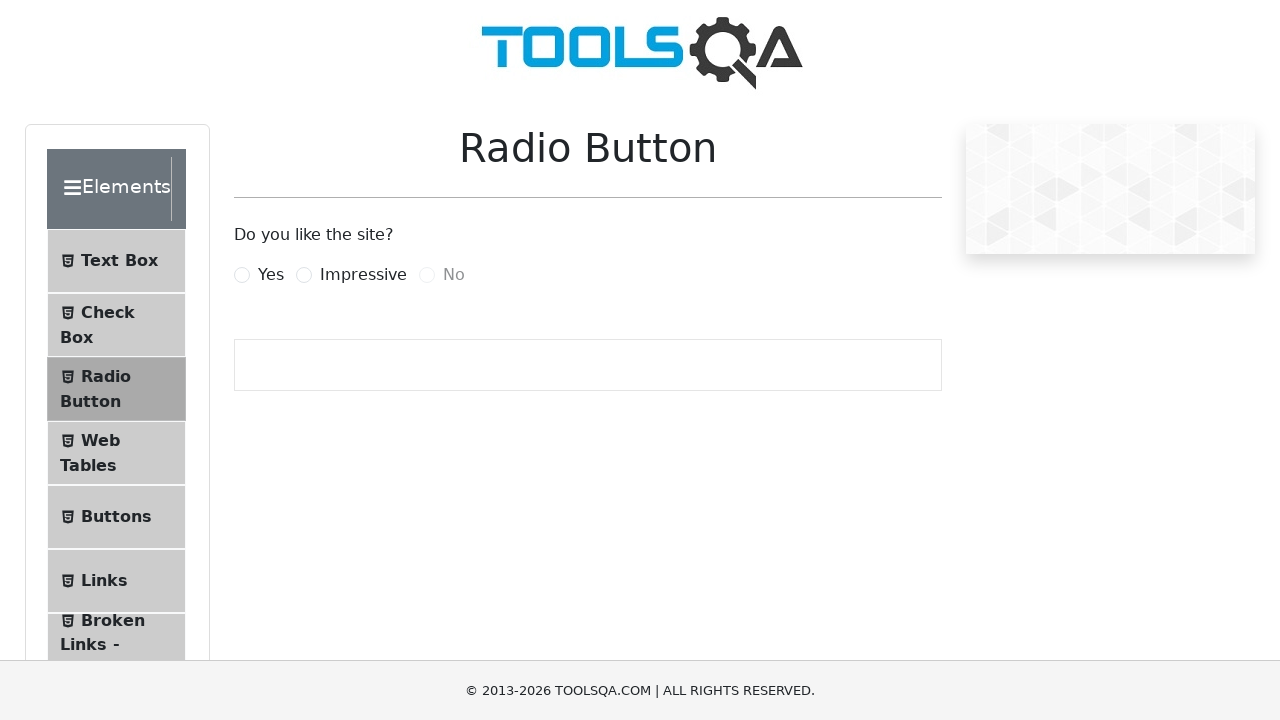

Navigated to radio button test page
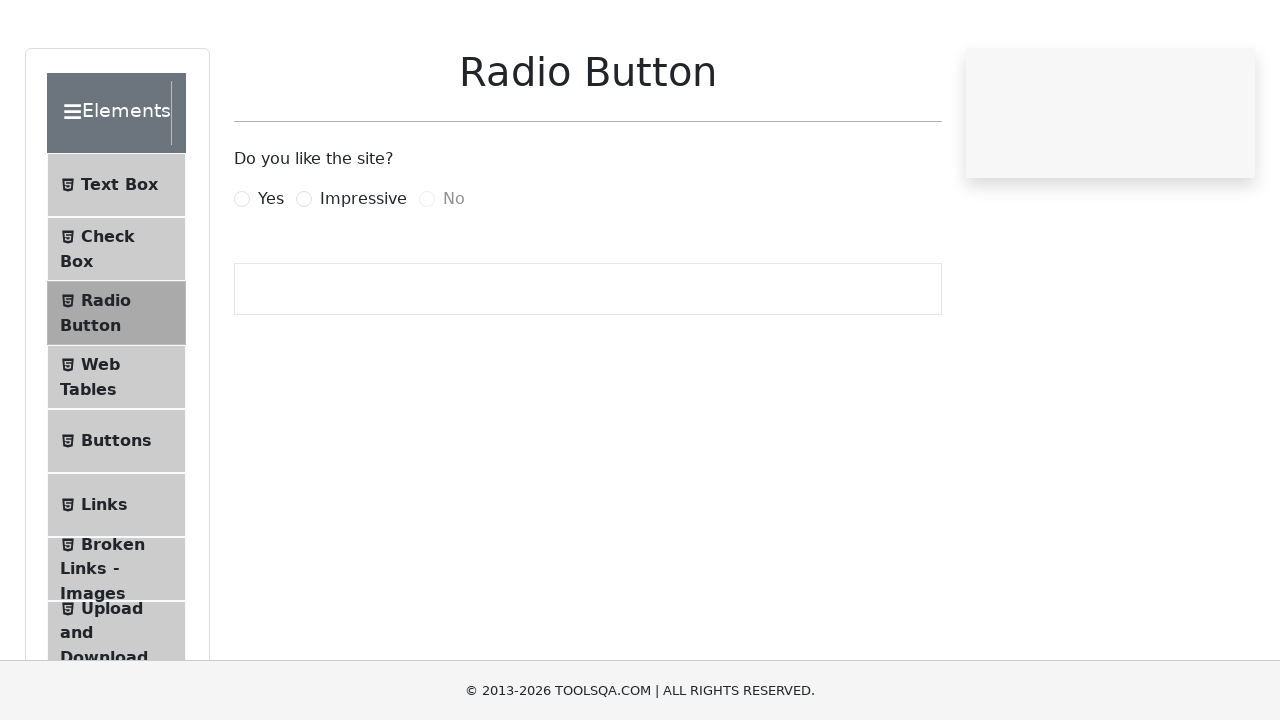

Clicked 'Yes' radio button using JavaScript executor
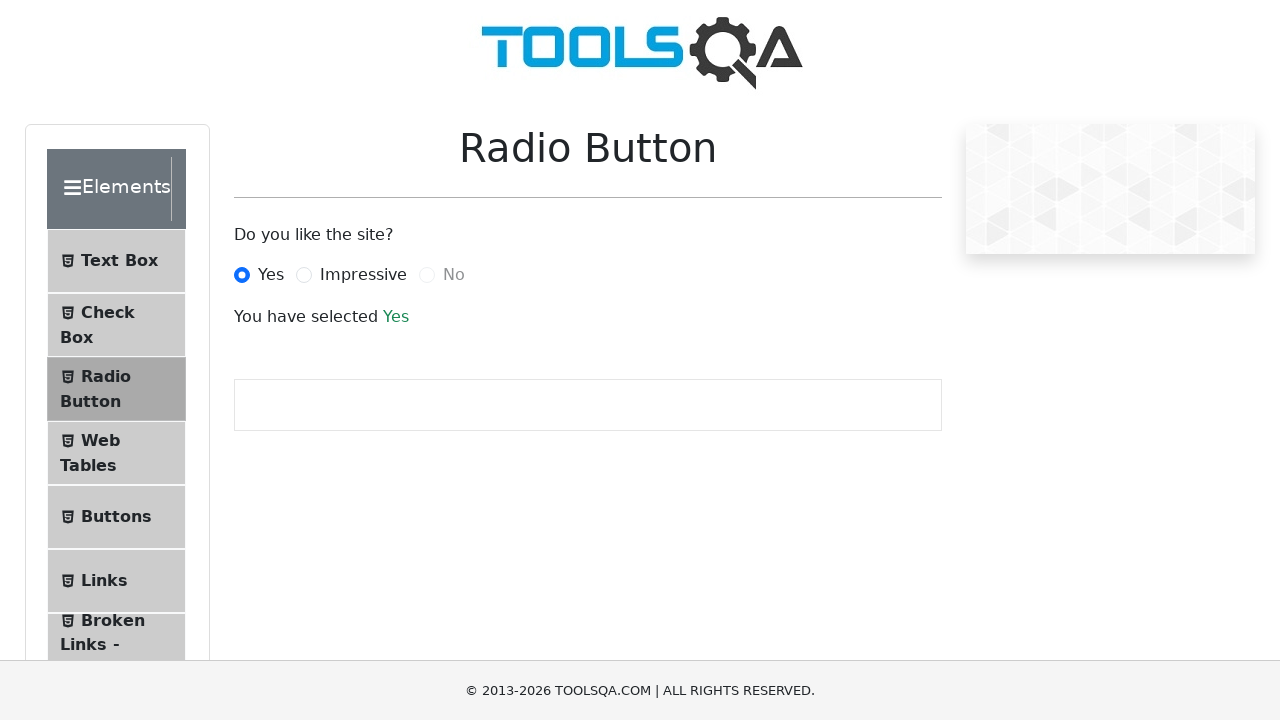

Success message appeared after clicking 'Yes'
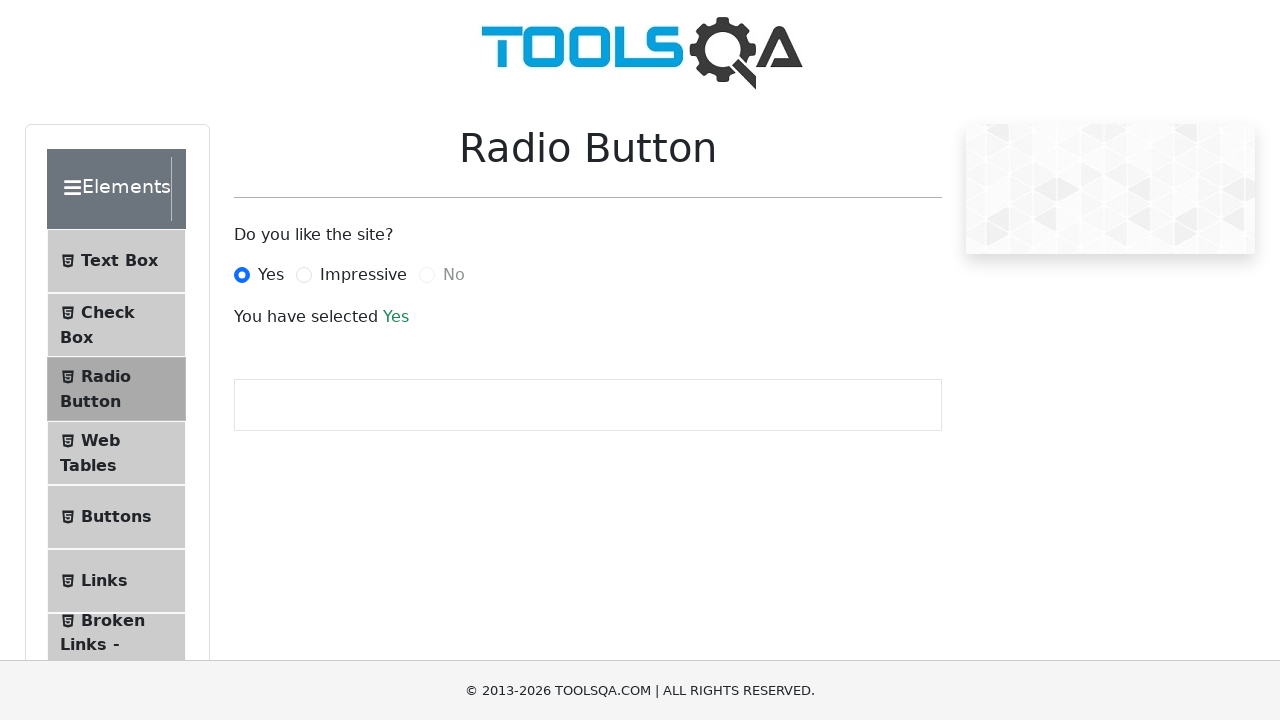

Located the success message element
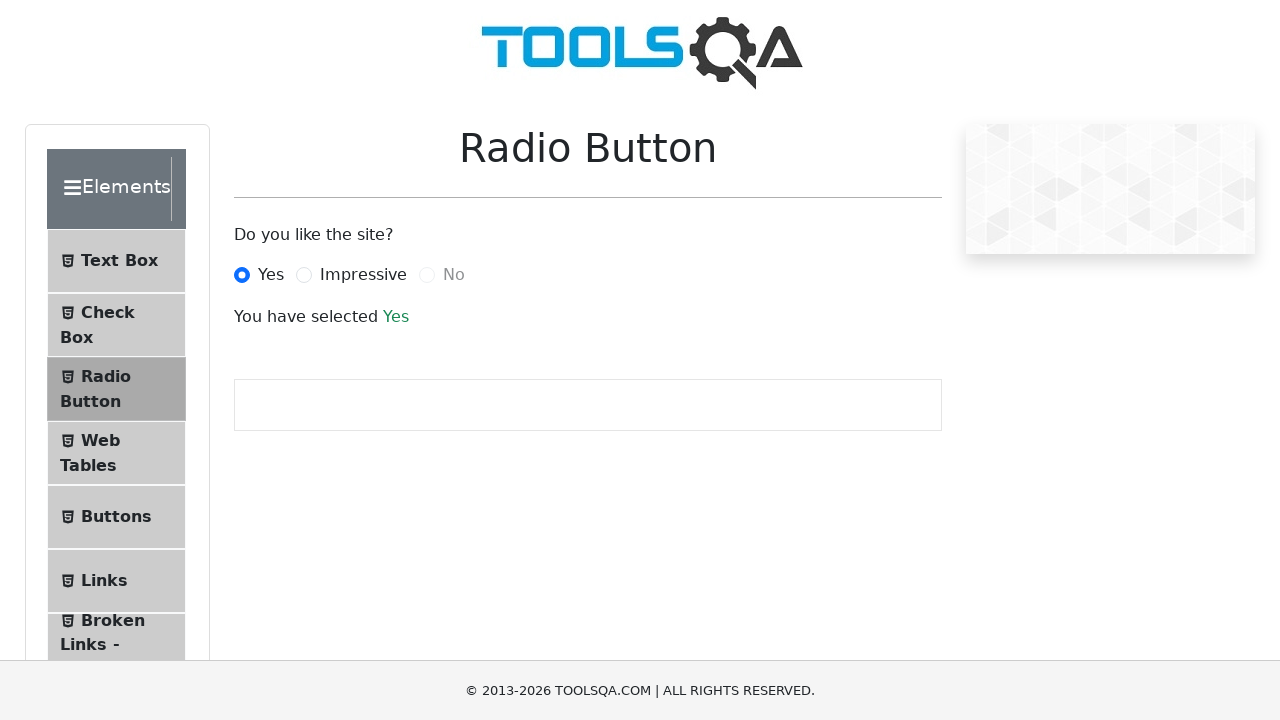

Verified 'Yes' message is displayed correctly
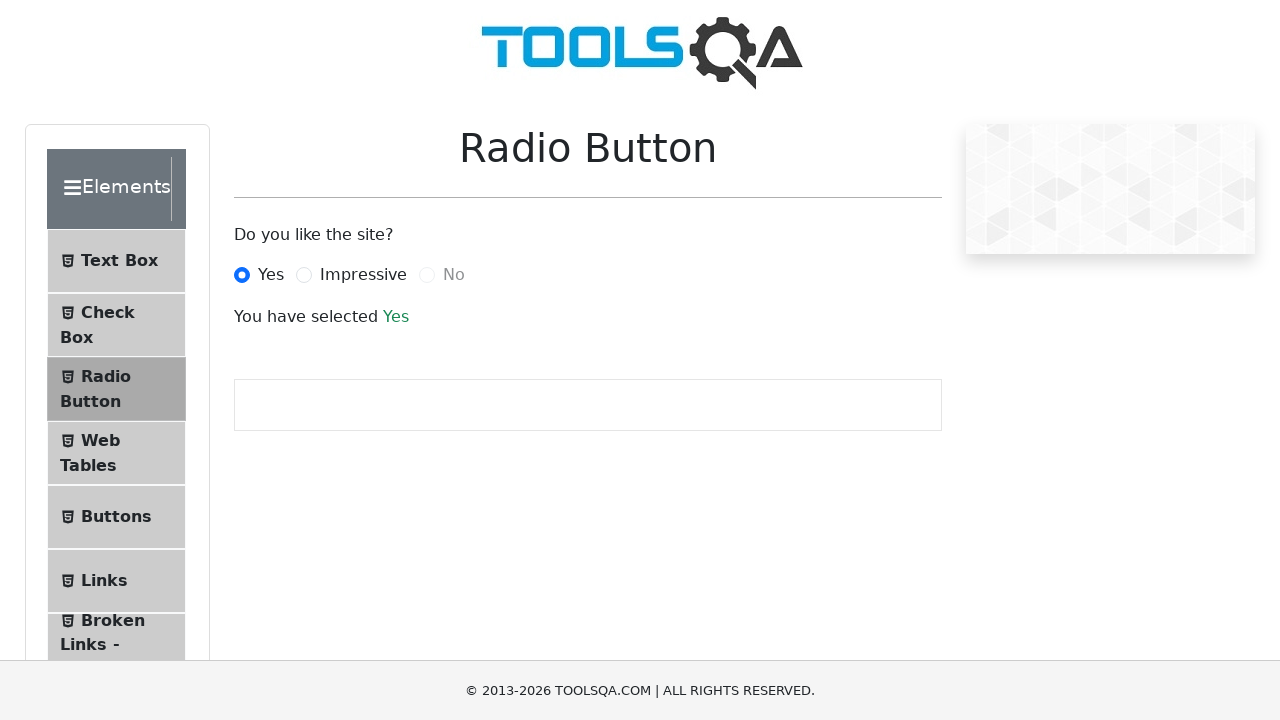

Clicked 'Impressive' radio button using JavaScript executor
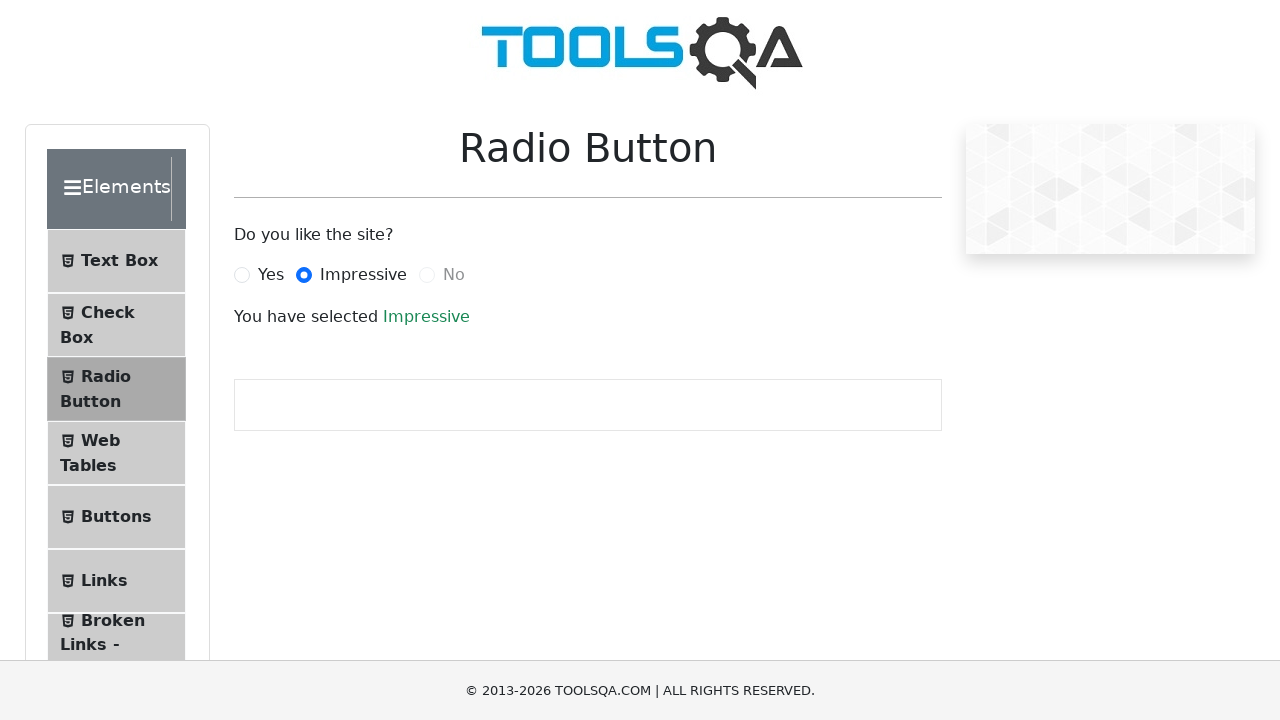

Success message appeared after clicking 'Impressive'
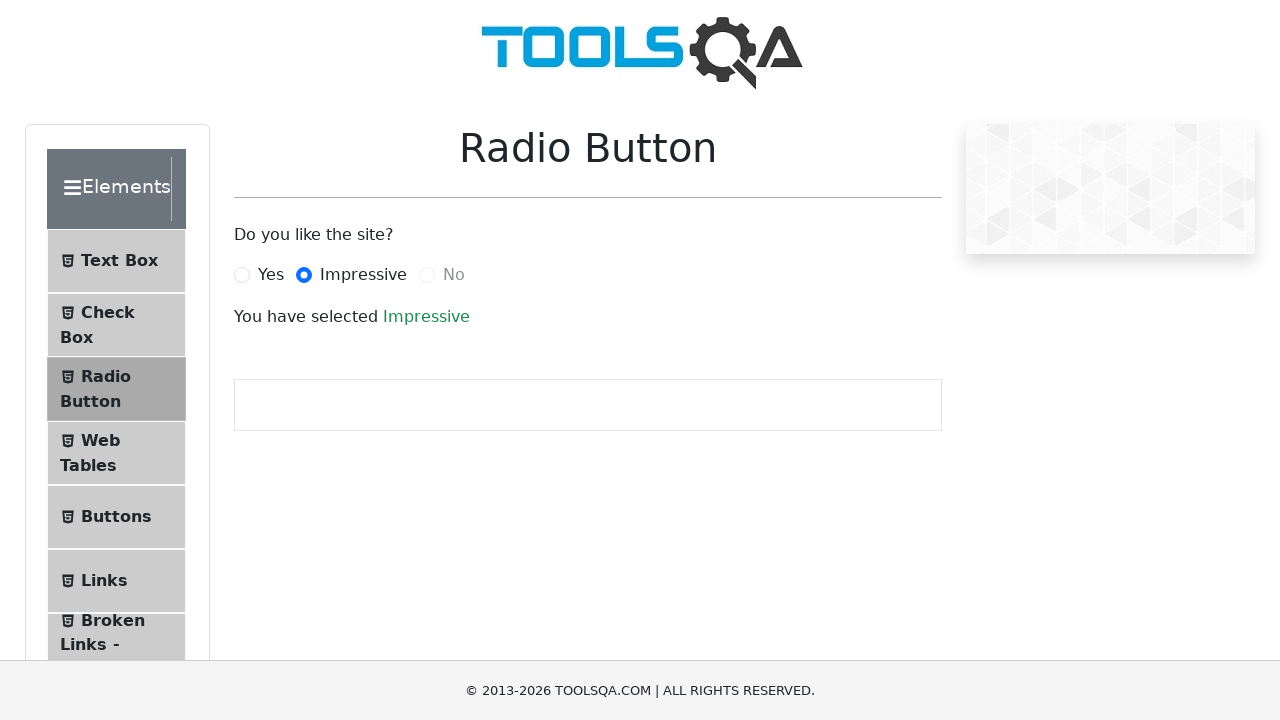

Located the success message element
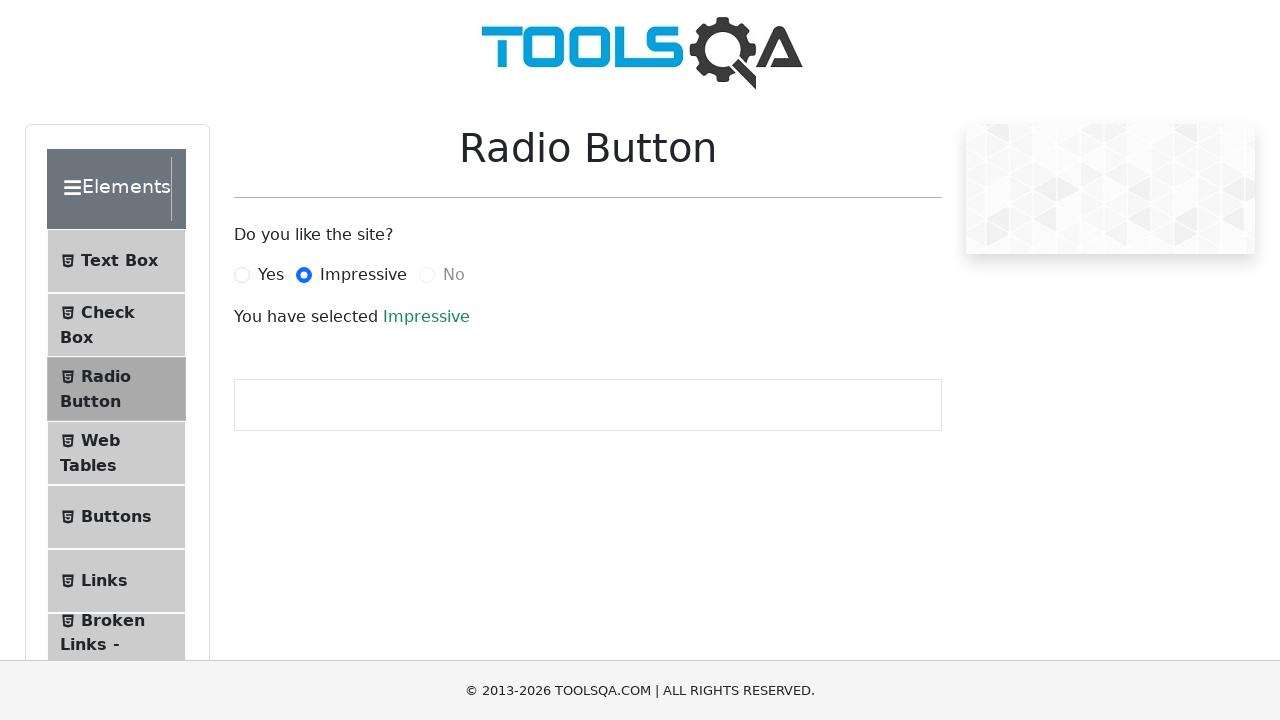

Verified 'Impressive' message is displayed correctly
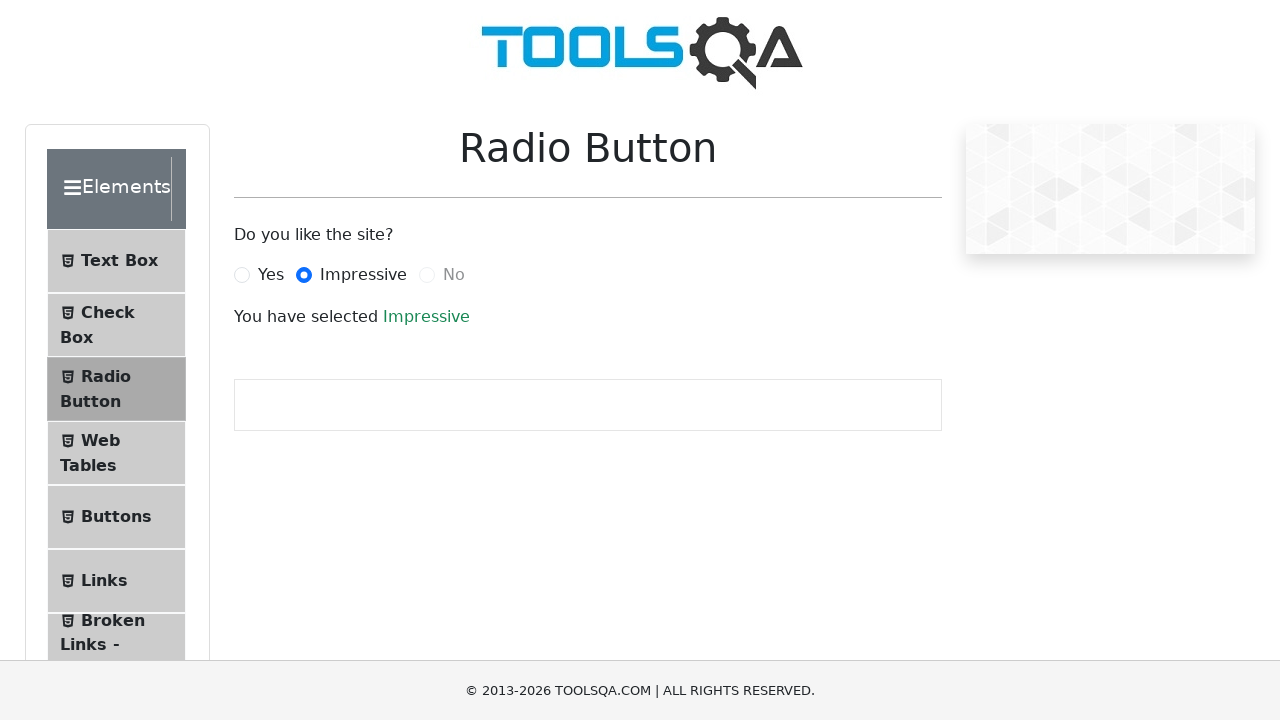

Located the 'No' radio button element
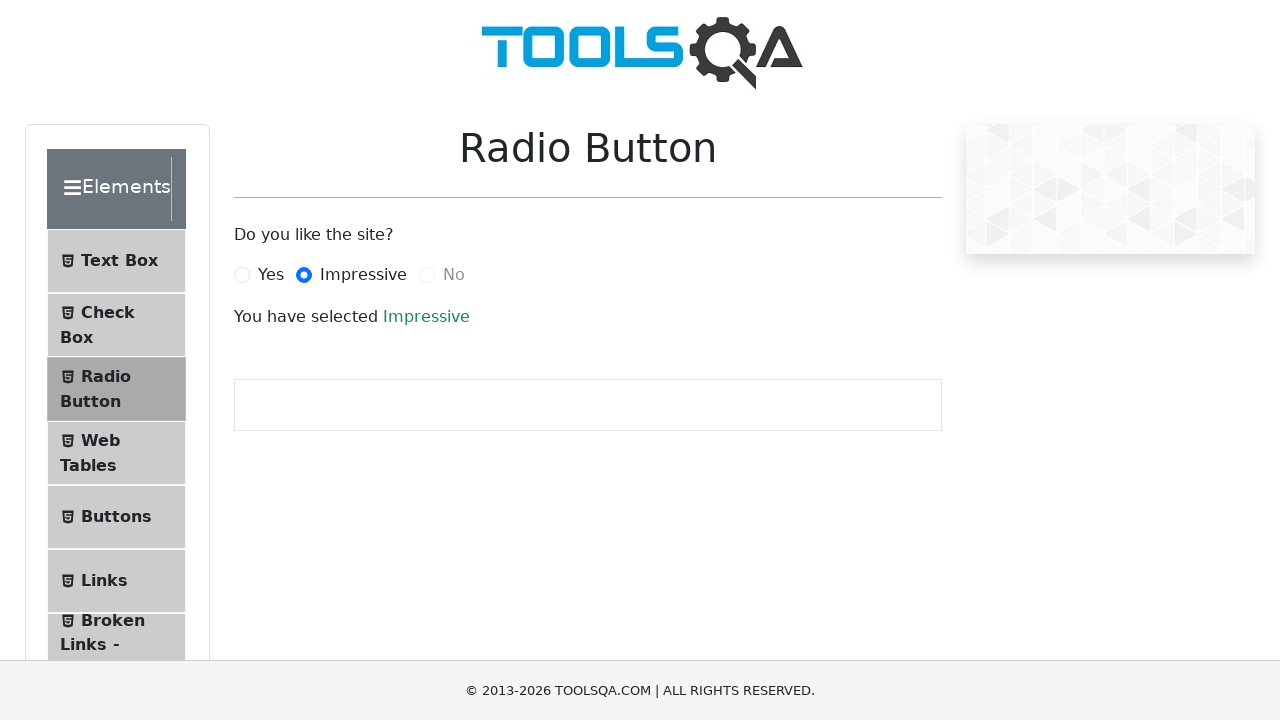

Verified 'No' radio button is disabled
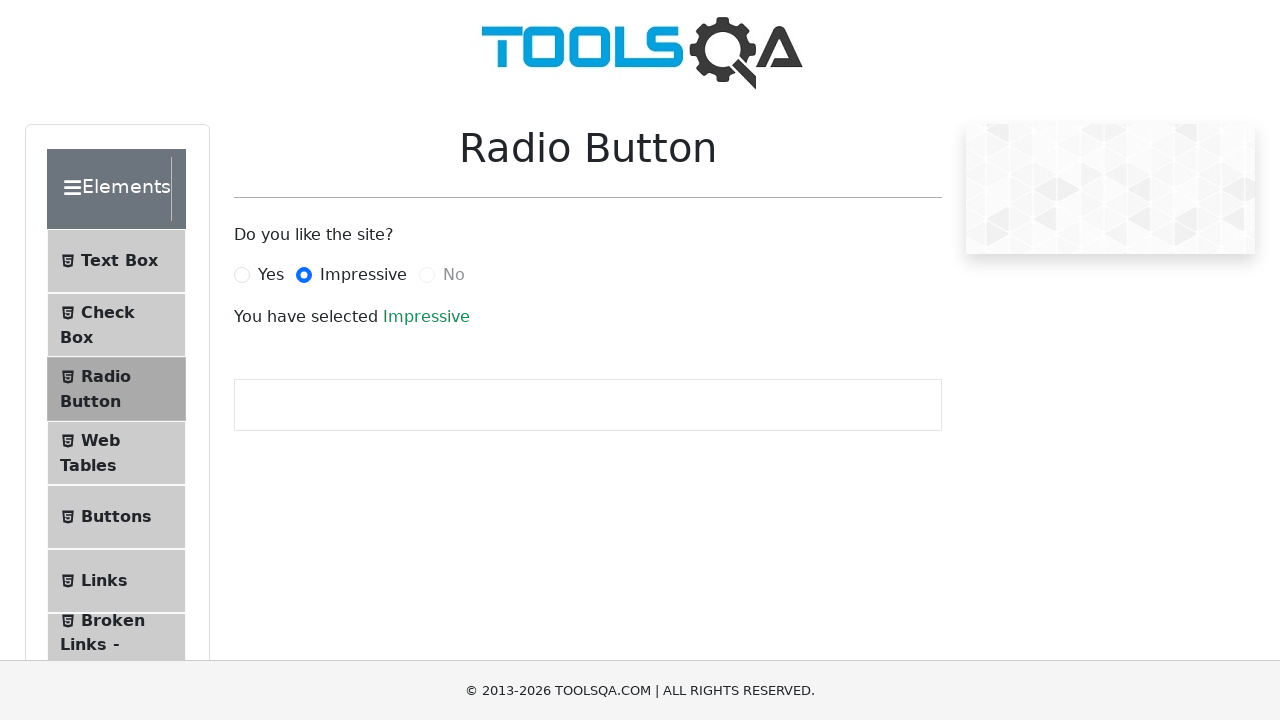

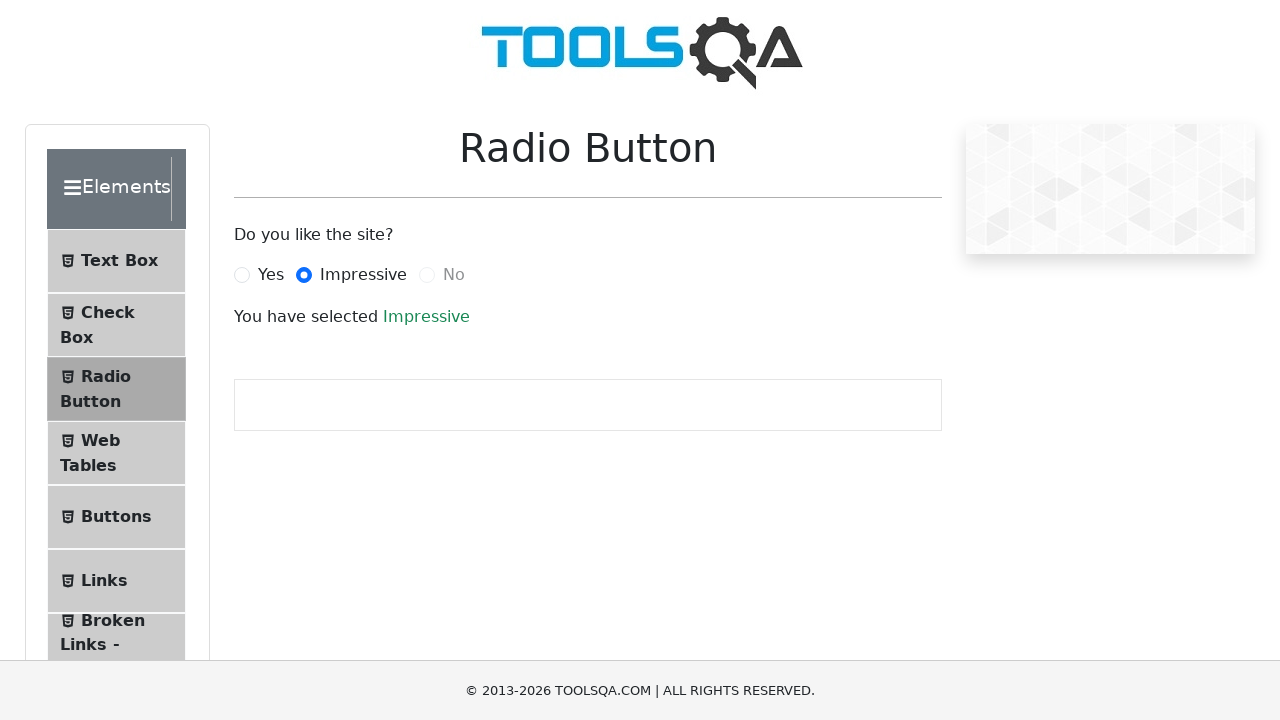